Tests marking all todo items as completed using the toggle all checkbox

Starting URL: https://demo.playwright.dev/todomvc

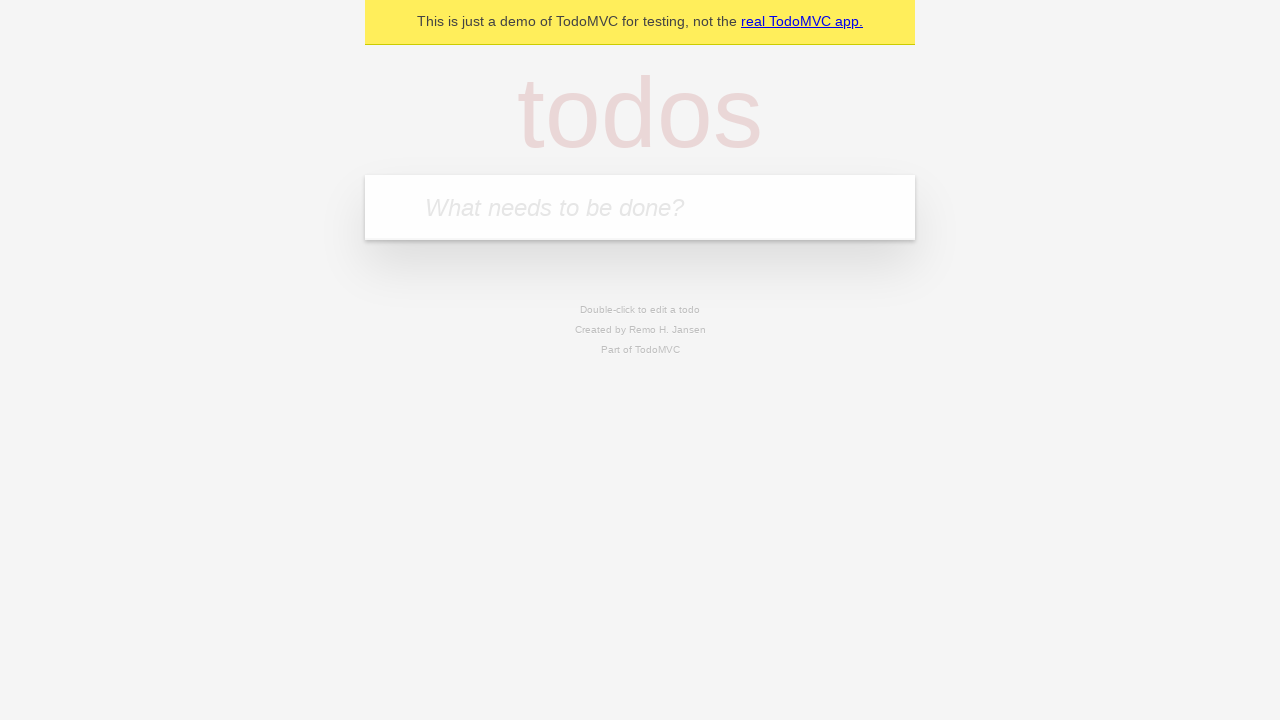

Filled todo input with 'buy some cheese' on internal:attr=[placeholder="What needs to be done?"i]
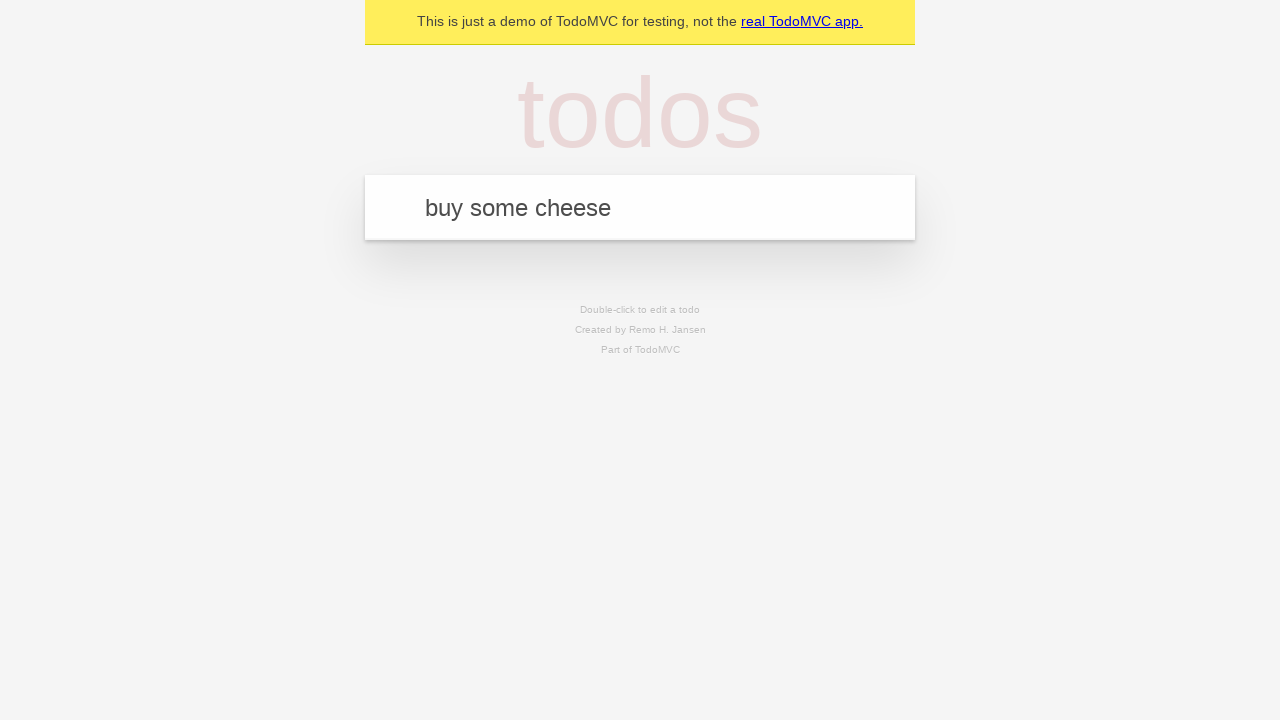

Pressed Enter to create todo 'buy some cheese' on internal:attr=[placeholder="What needs to be done?"i]
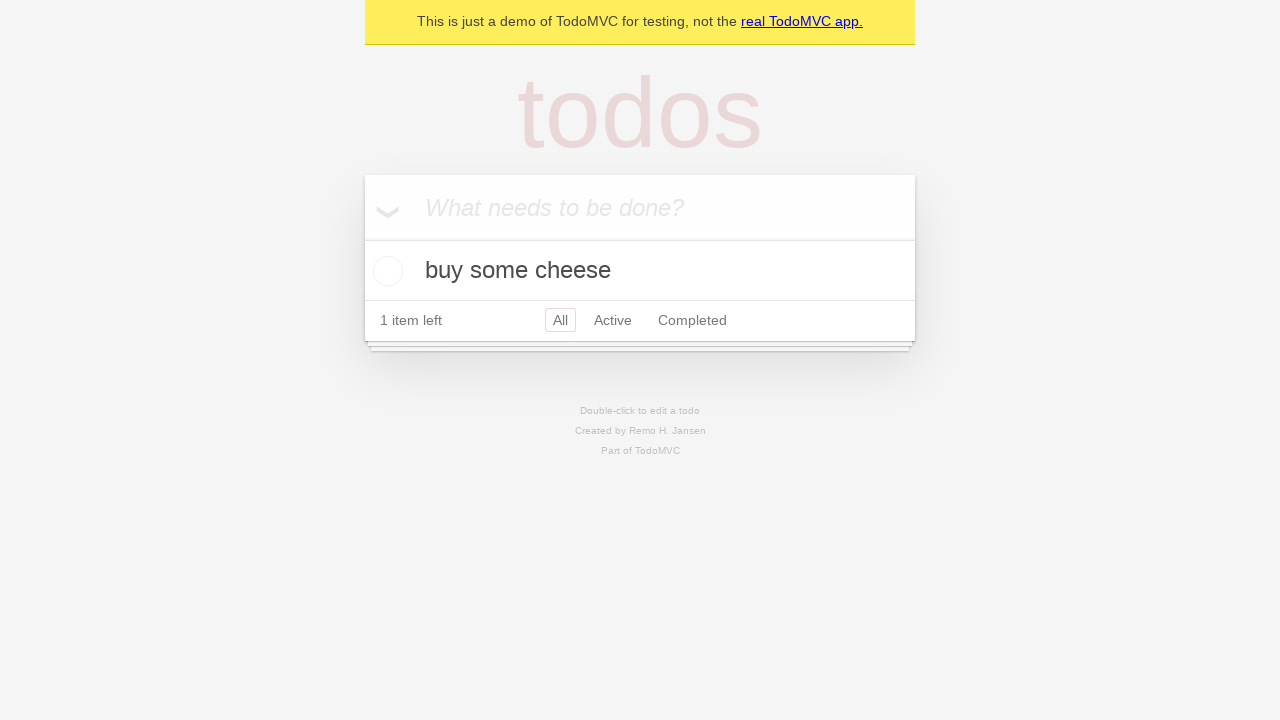

Filled todo input with 'feed the cat' on internal:attr=[placeholder="What needs to be done?"i]
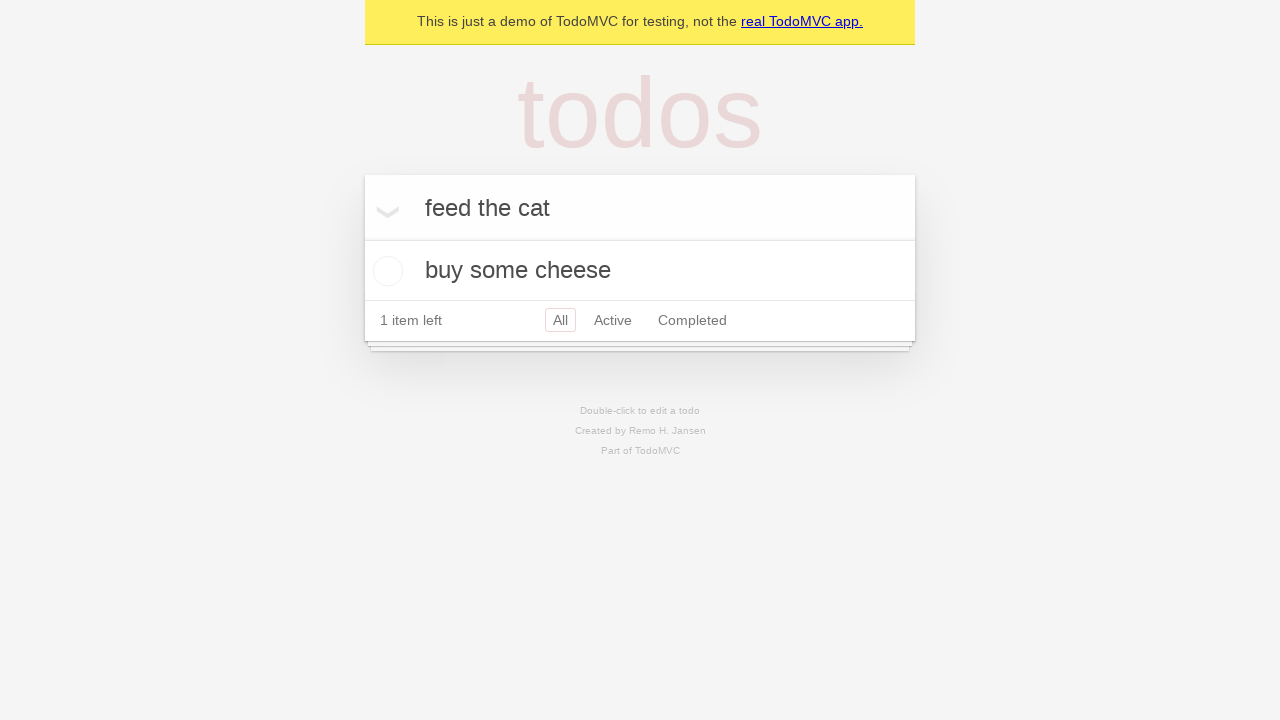

Pressed Enter to create todo 'feed the cat' on internal:attr=[placeholder="What needs to be done?"i]
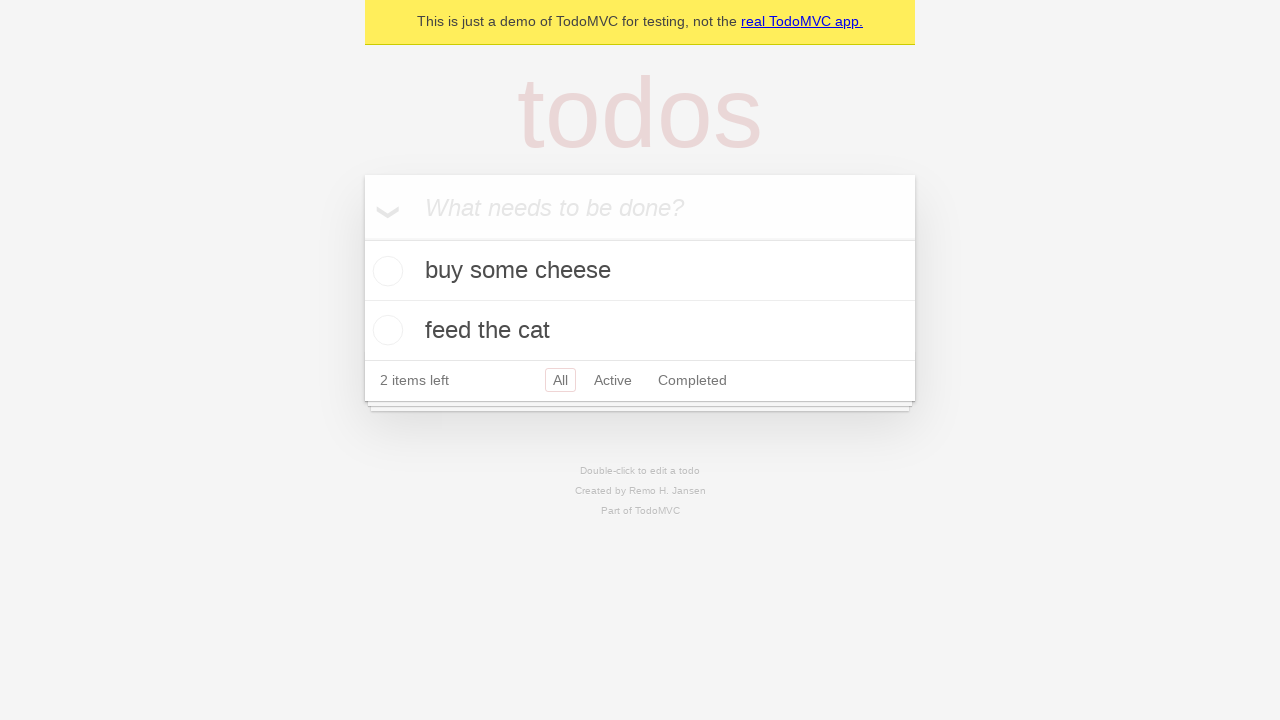

Filled todo input with 'book a doctors appointment' on internal:attr=[placeholder="What needs to be done?"i]
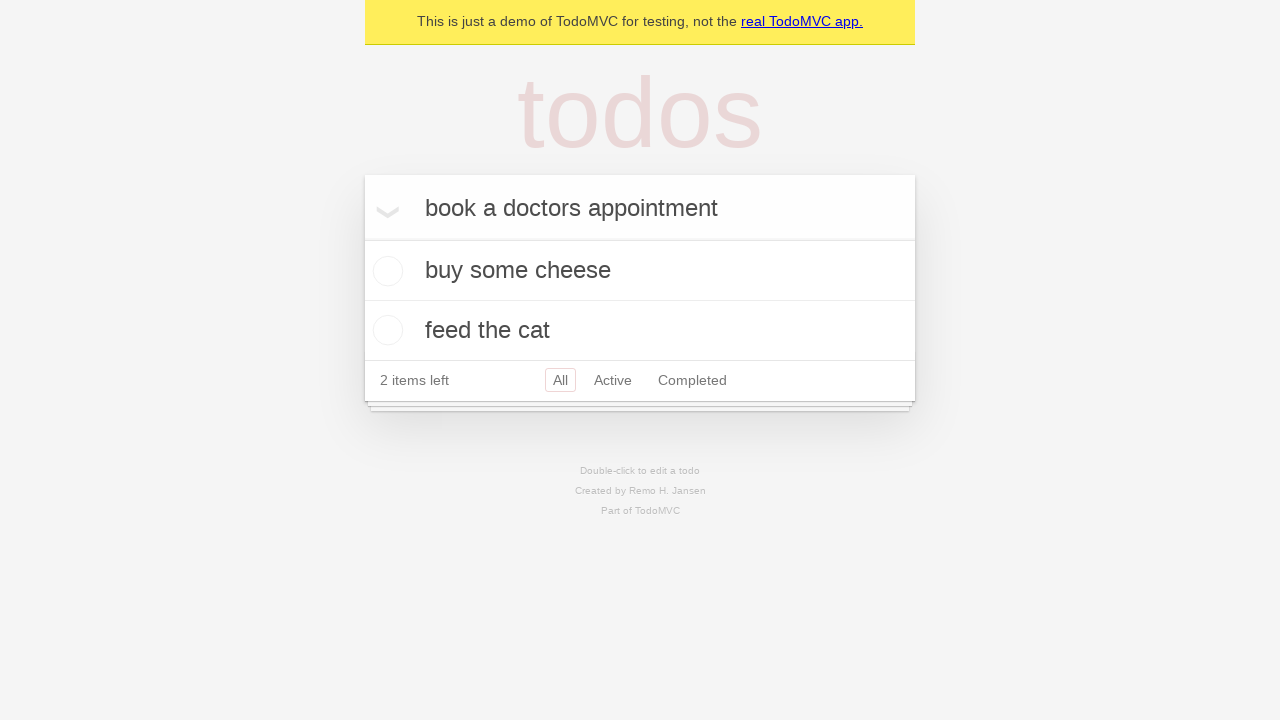

Pressed Enter to create todo 'book a doctors appointment' on internal:attr=[placeholder="What needs to be done?"i]
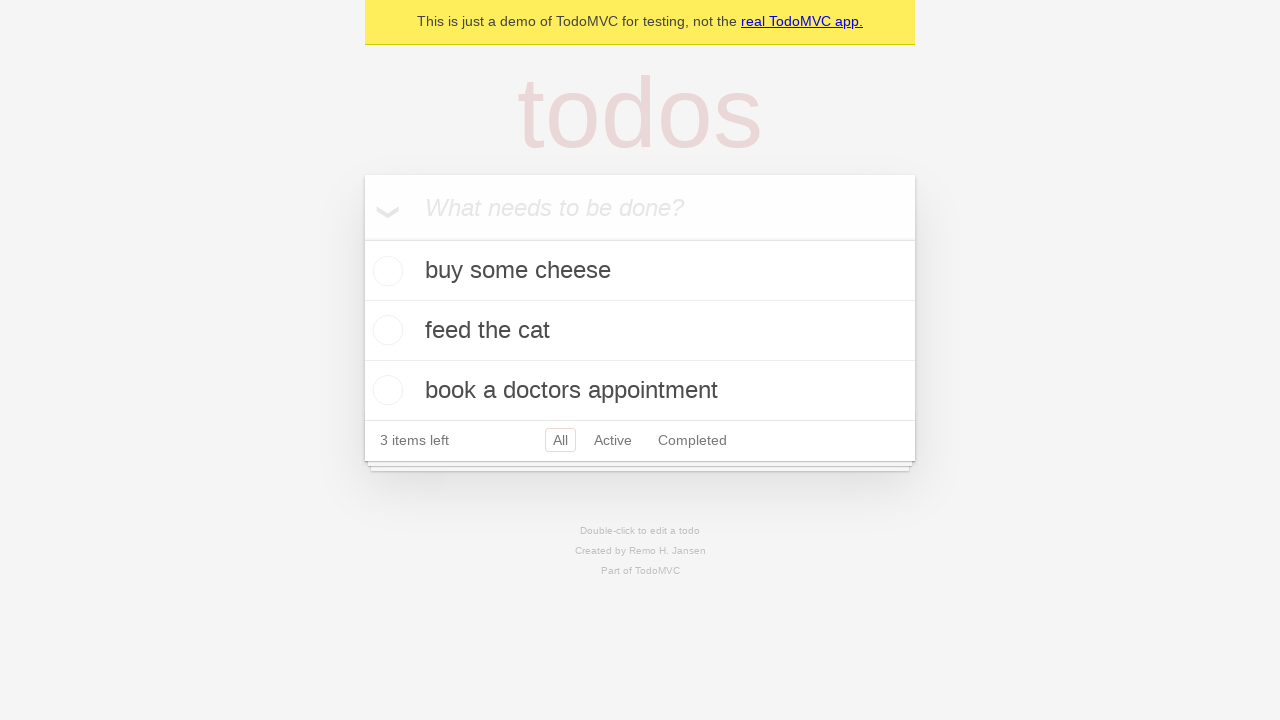

Clicked 'Mark all as complete' checkbox to toggle all items as completed at (362, 238) on internal:label="Mark all as complete"i
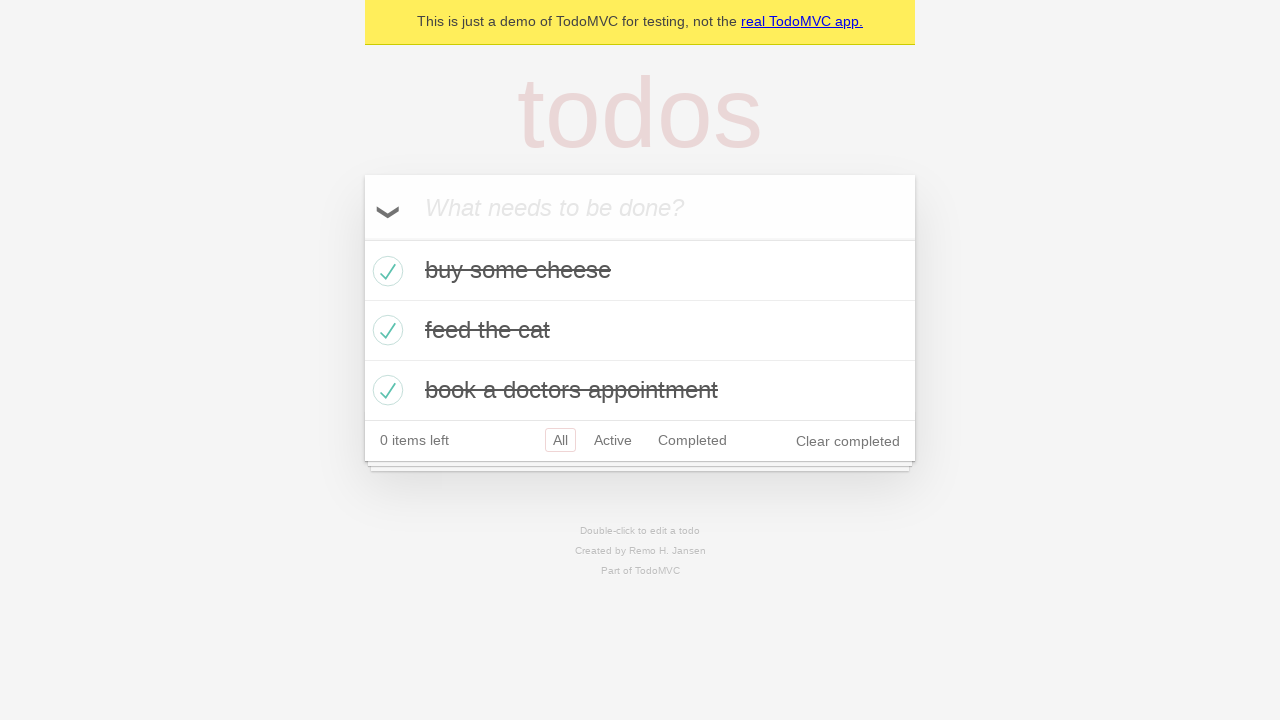

All todo items marked as completed
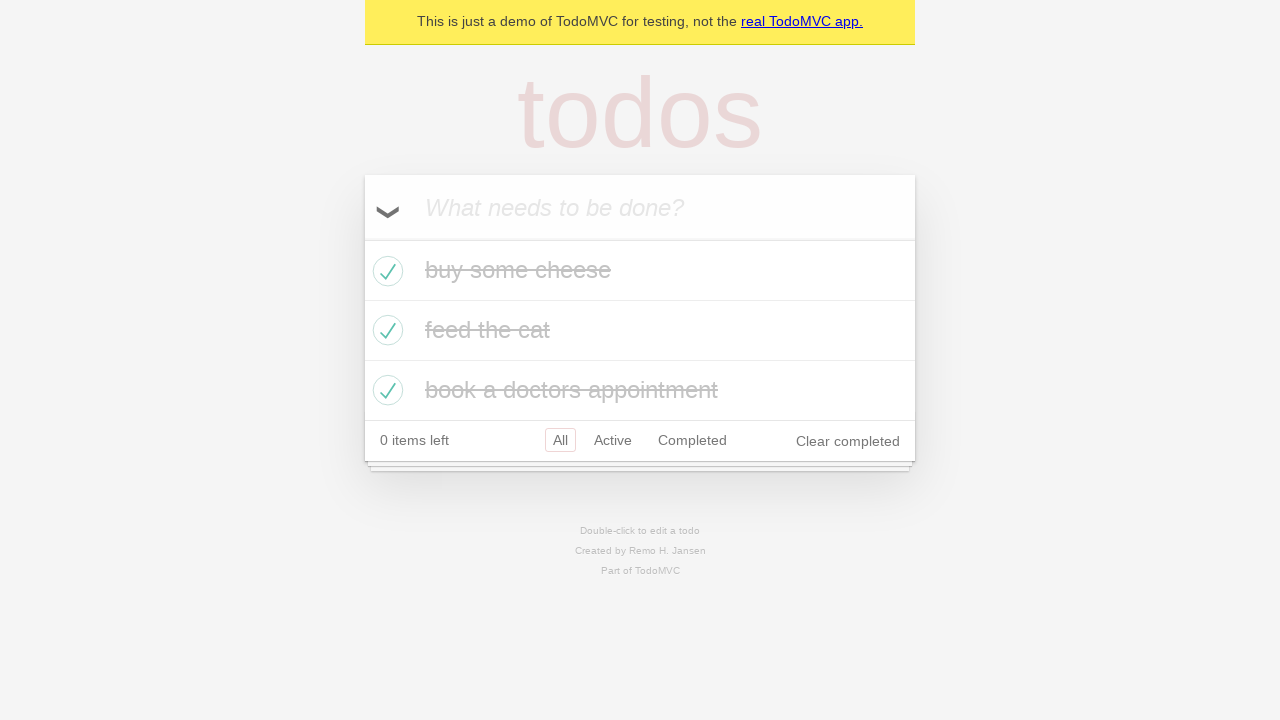

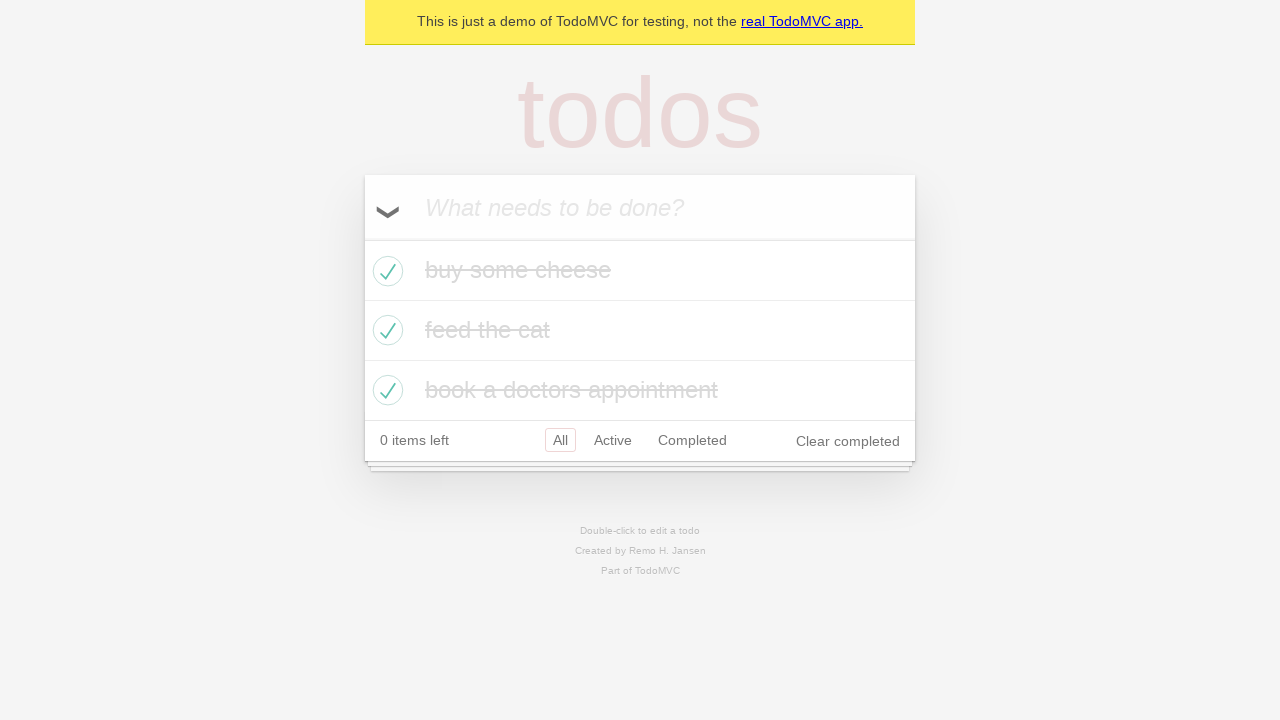